Fills out the text box form with user data (name, email, addresses) and verifies the output displays the entered information after submission

Starting URL: https://demoqa.com/text-box

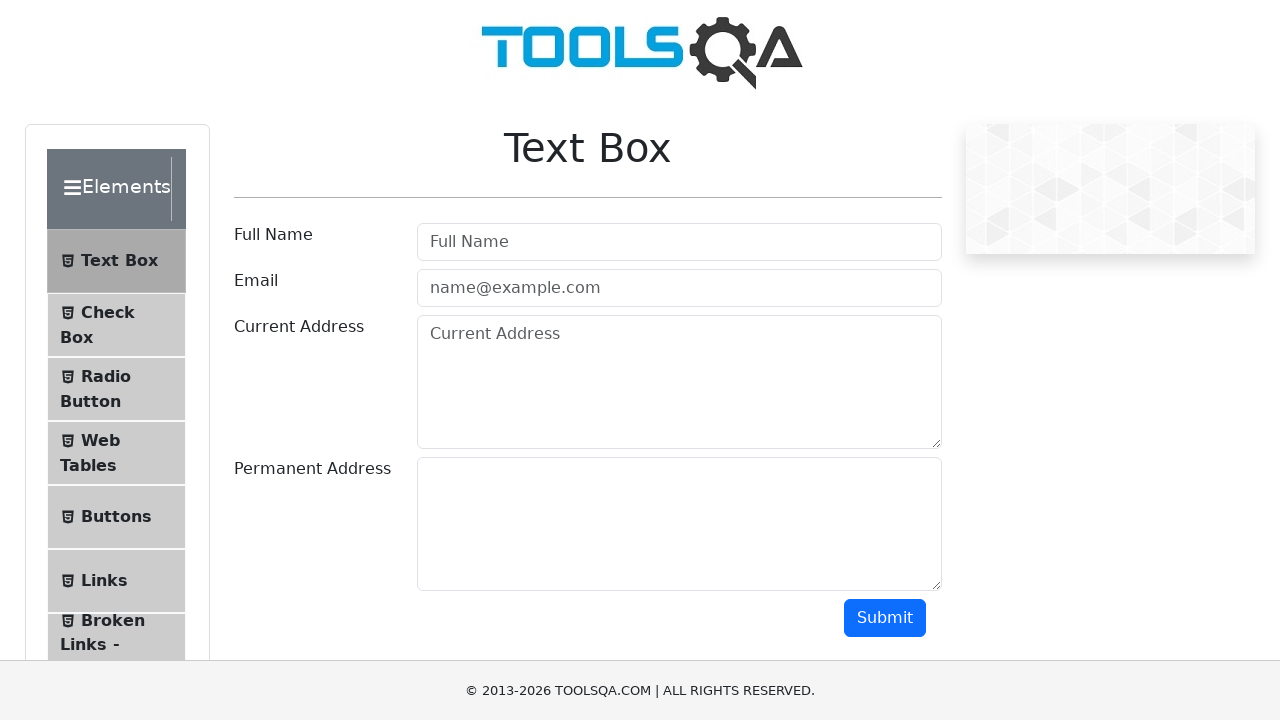

Filled Full Name field with 'Maria Rodriguez' on xpath=//*[@id='userName']
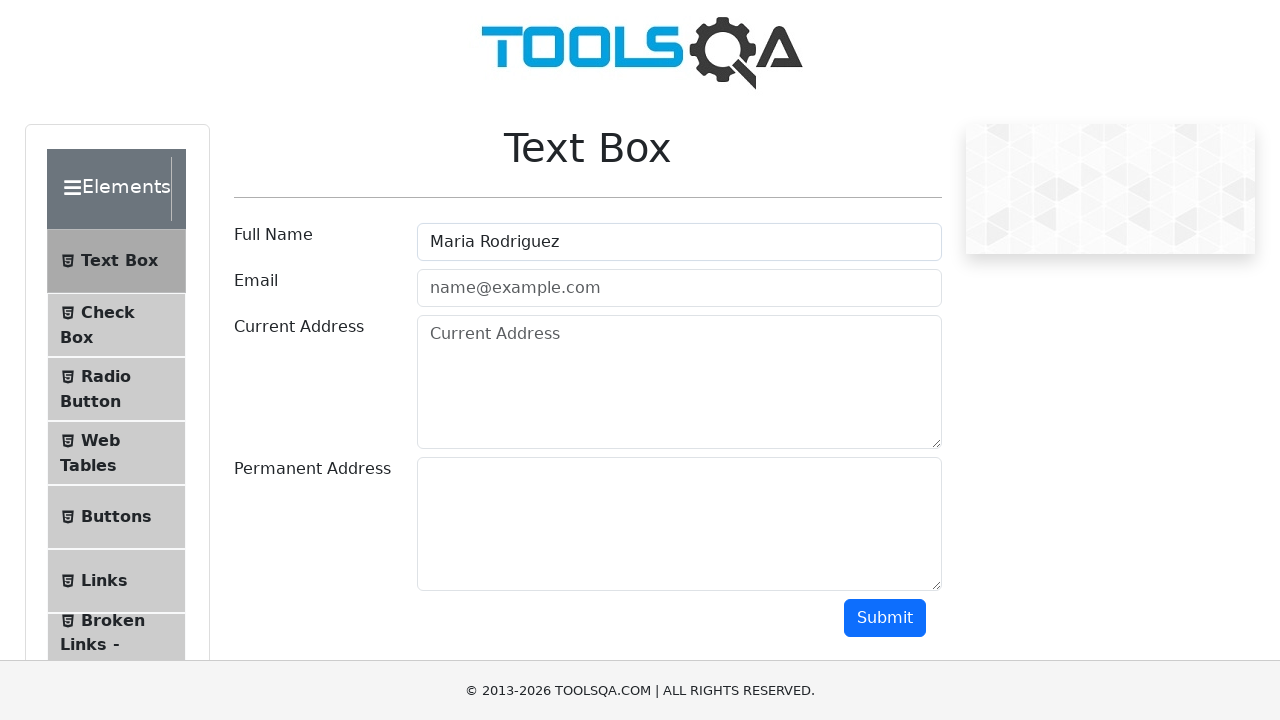

Filled Email field with 'maria.rodriguez@example.com' on #userEmail
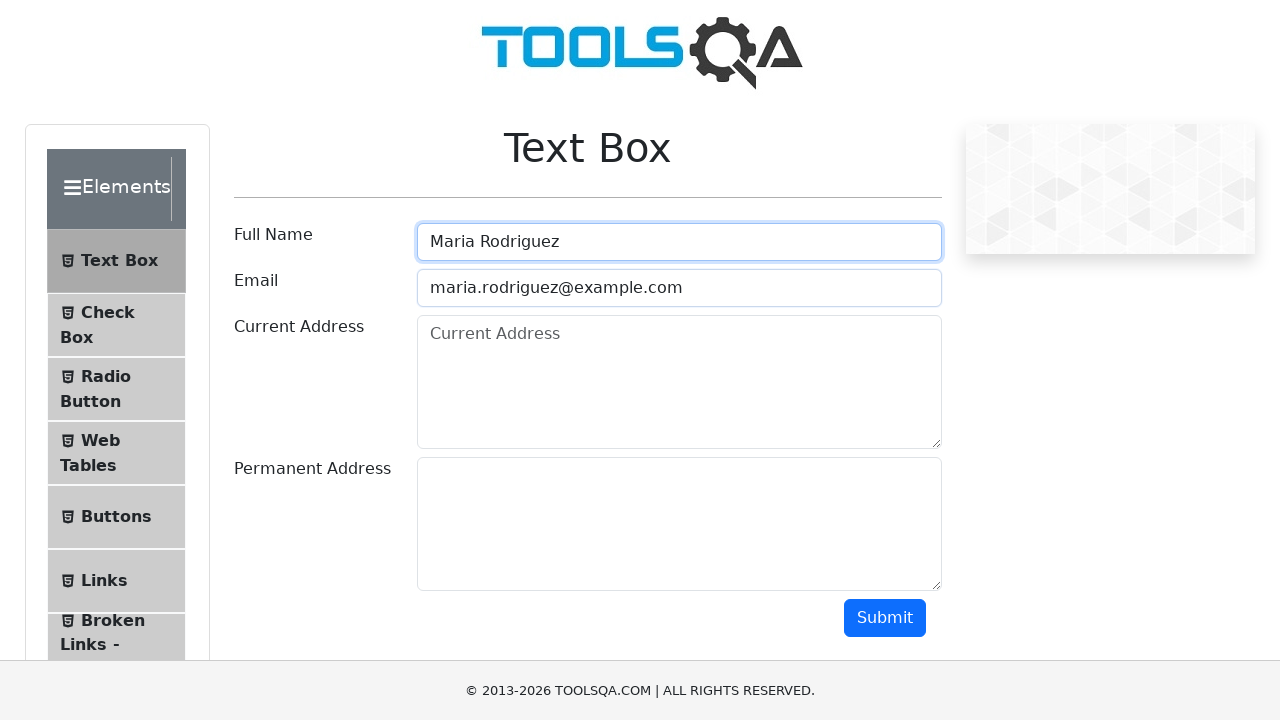

Filled Current Address field with '1234 Sunset Boulevard, Hollywood, CA 90028' on #currentAddress
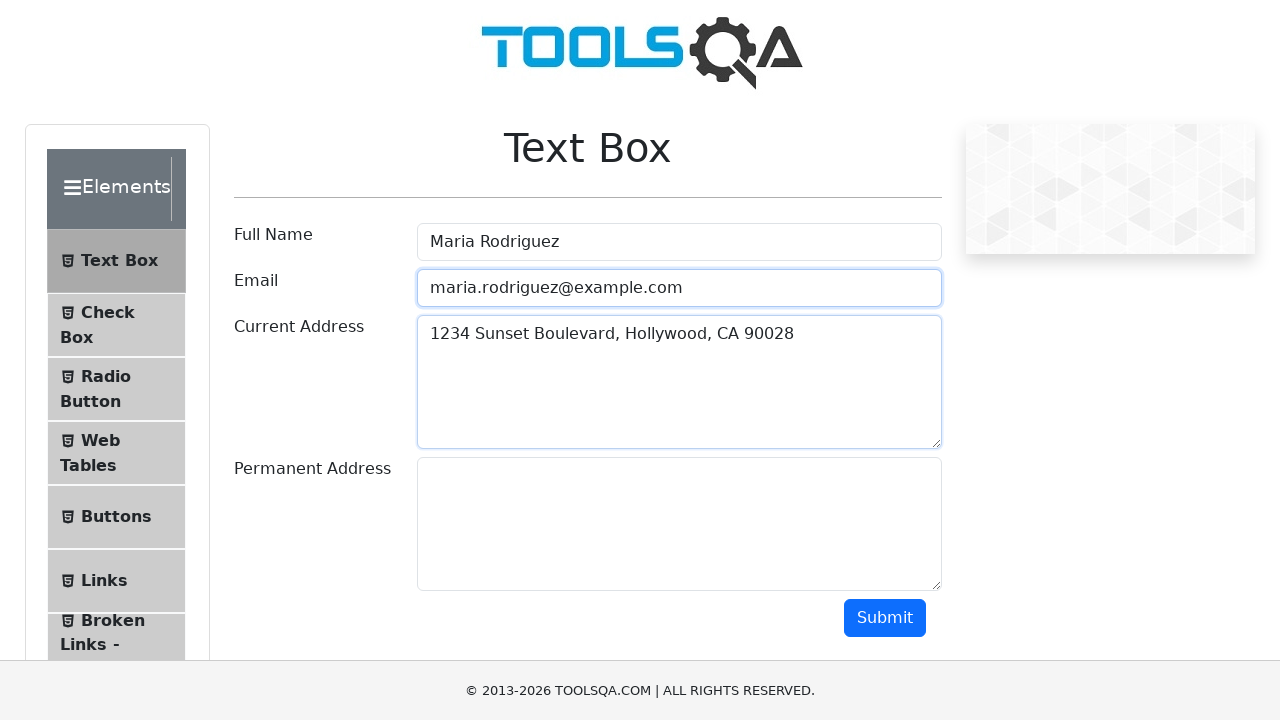

Filled Permanent Address field with '5678 Ocean Drive, Santa Monica, CA 90401' on #permanentAddress
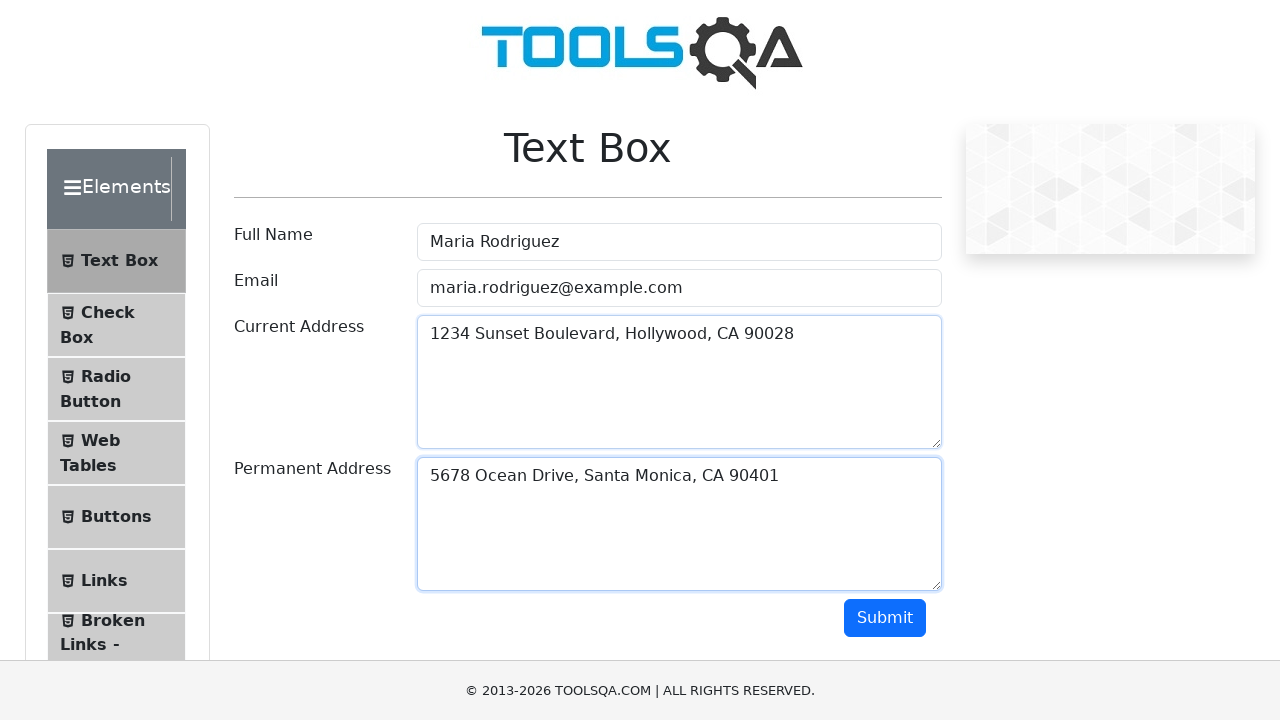

Clicked Submit button to submit form at (885, 618) on internal:text="Submit"i
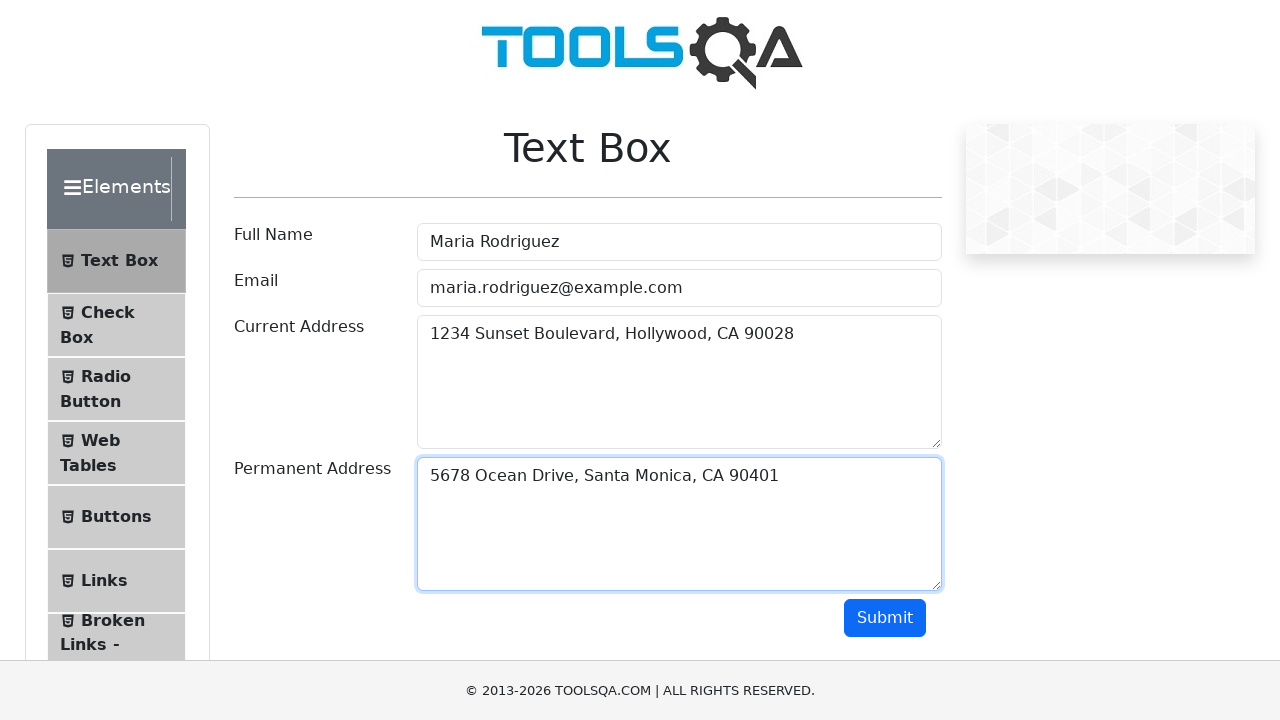

Output section loaded successfully
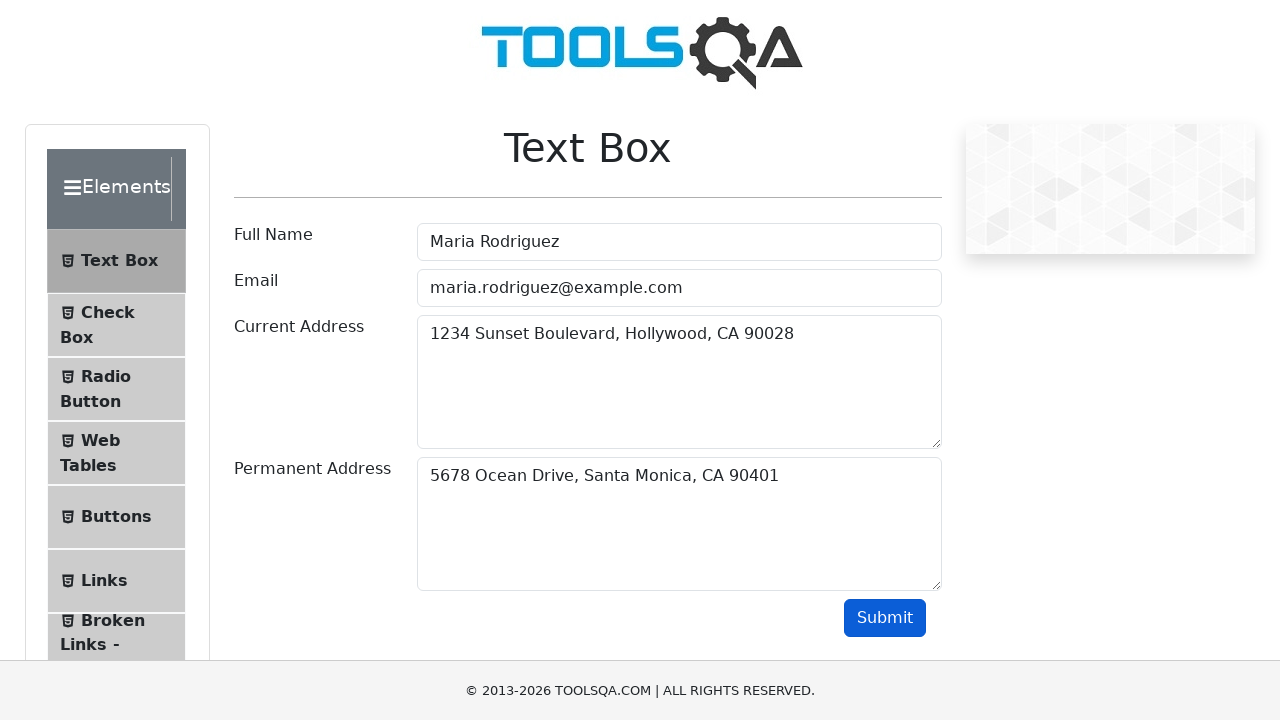

Retrieved output text content
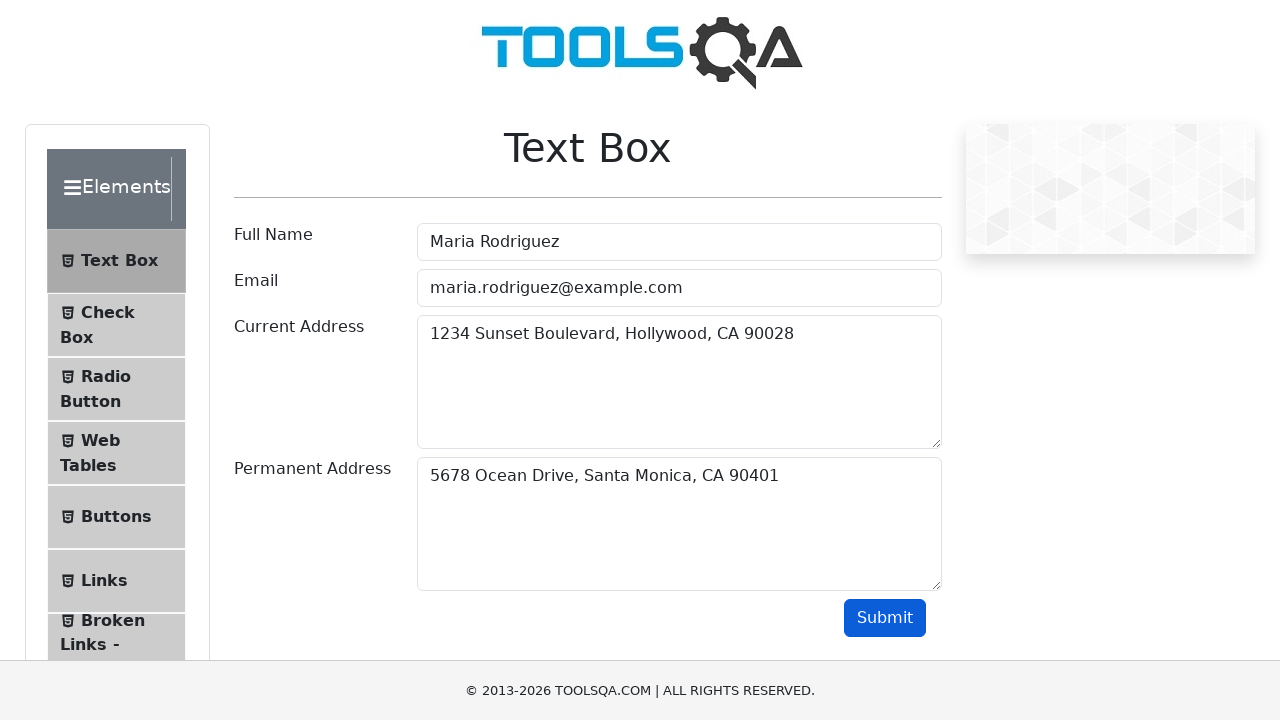

Verified output text is not empty
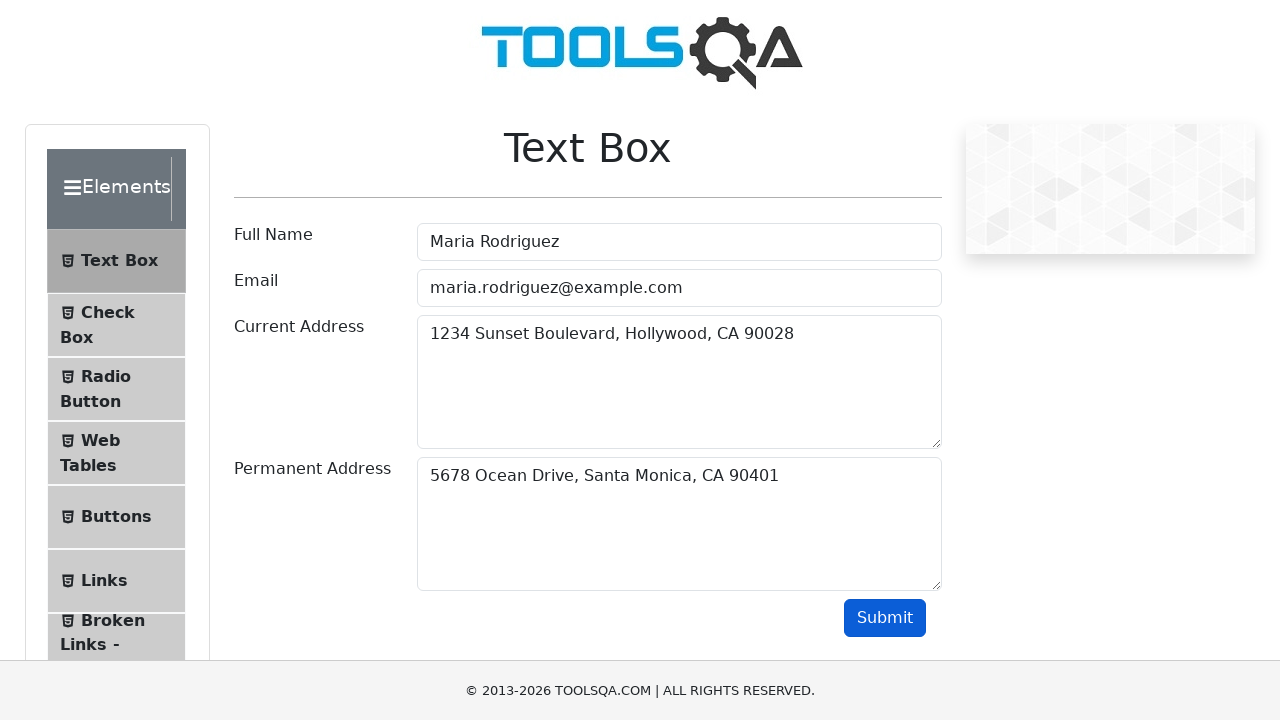

Verified 'Maria Rodriguez' is displayed in output
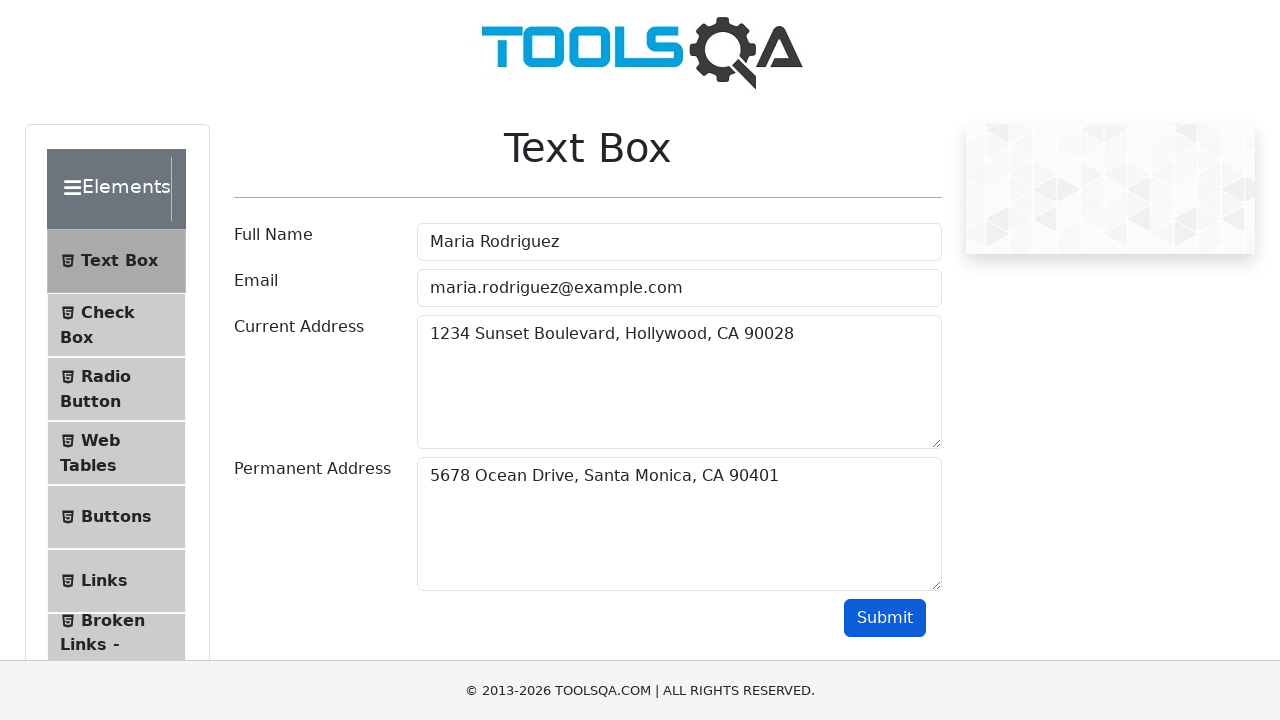

Verified email 'maria.rodriguez@example.com' is displayed in output
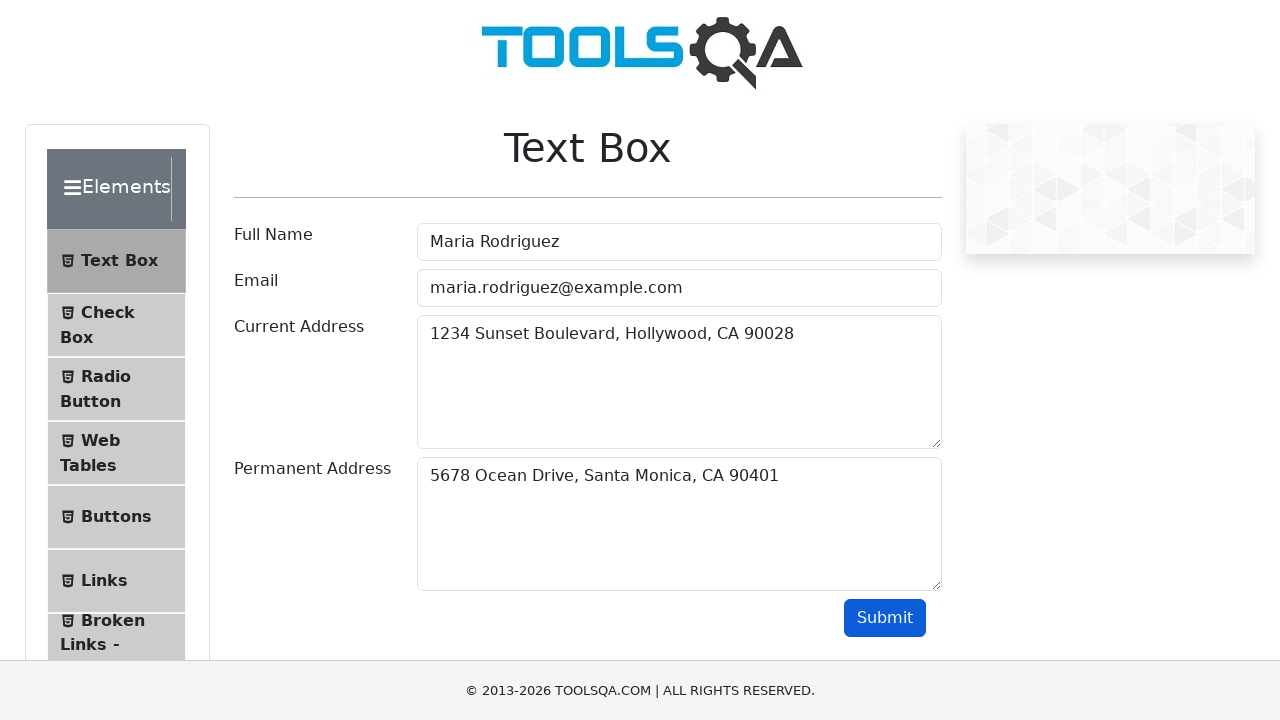

Verified current address is displayed in output
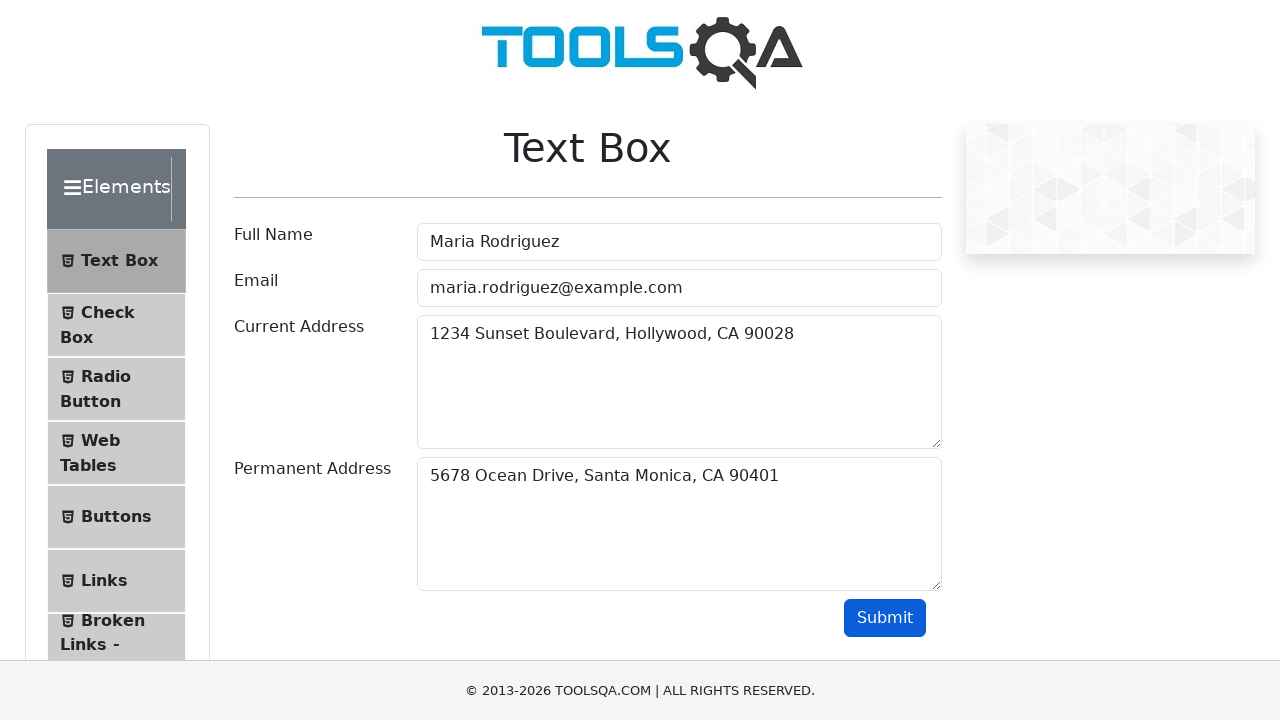

Verified permanent address is displayed in output
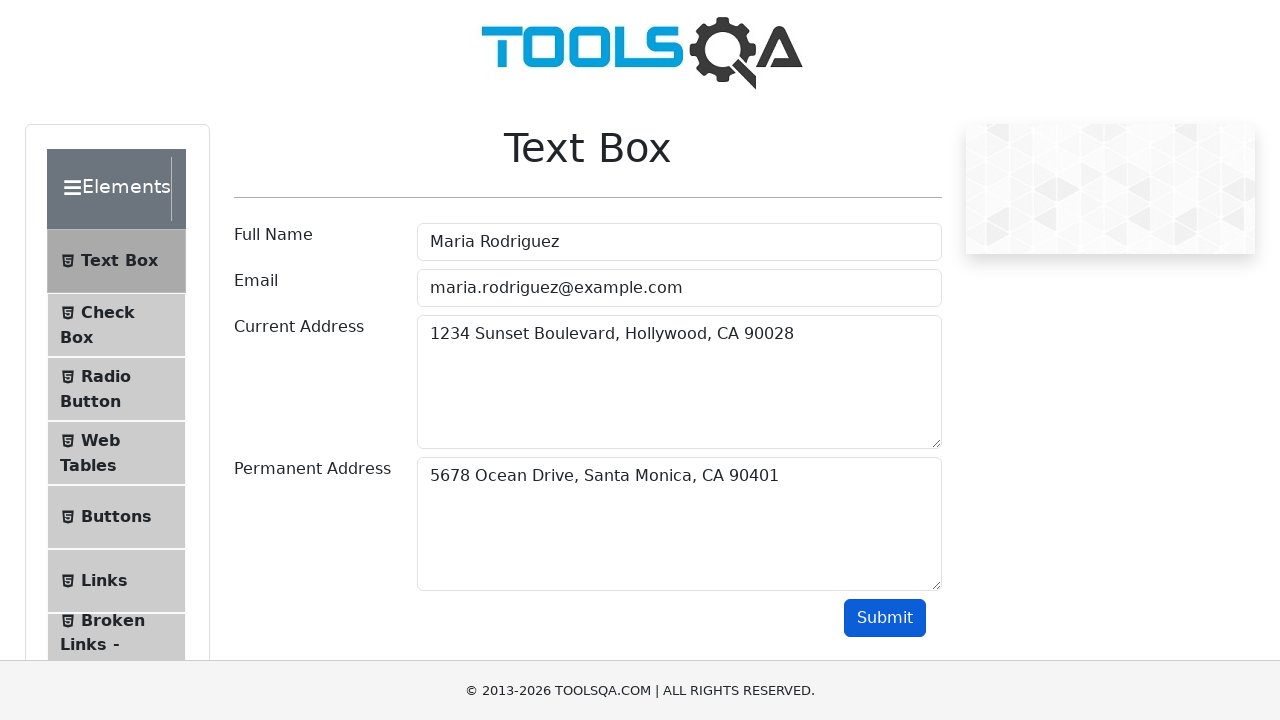

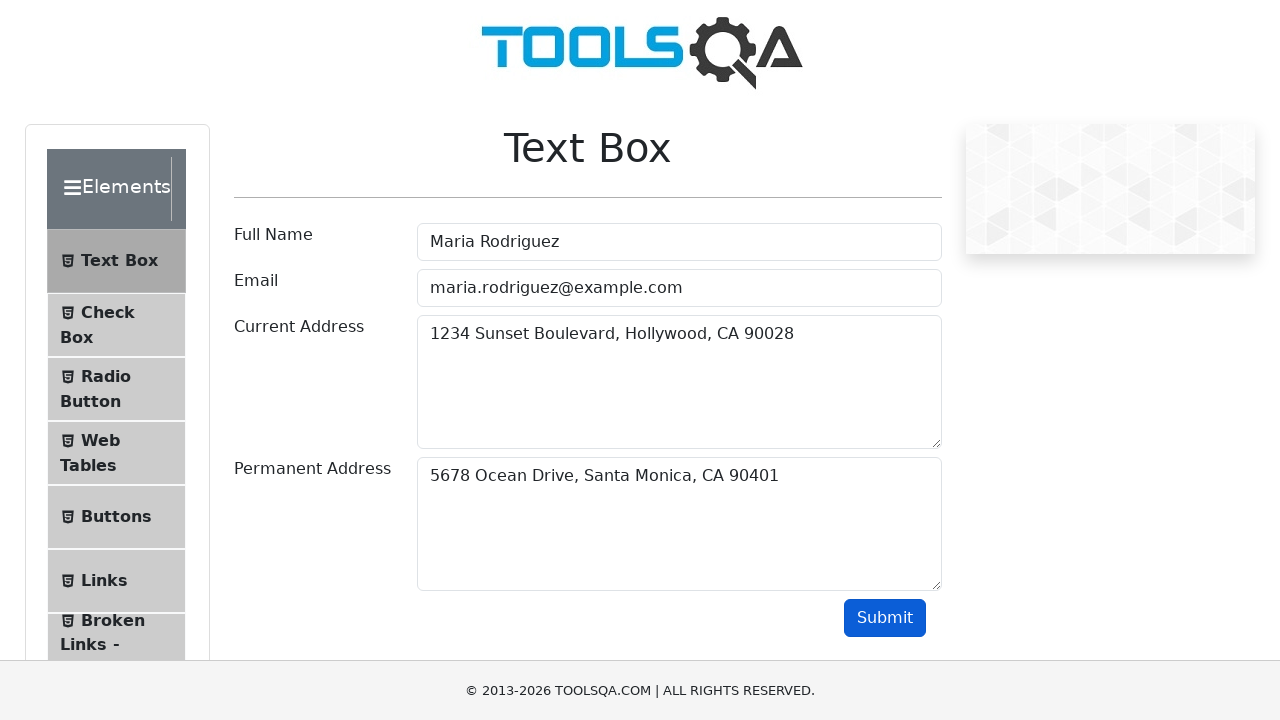